Fills out a petition form on Action Network in kiosk mode by entering signer information (email, first name, last name, zip code) and submitting the form.

Starting URL: https://actionnetwork.org/petitions/sample-petition?kiosk=true&source=paper

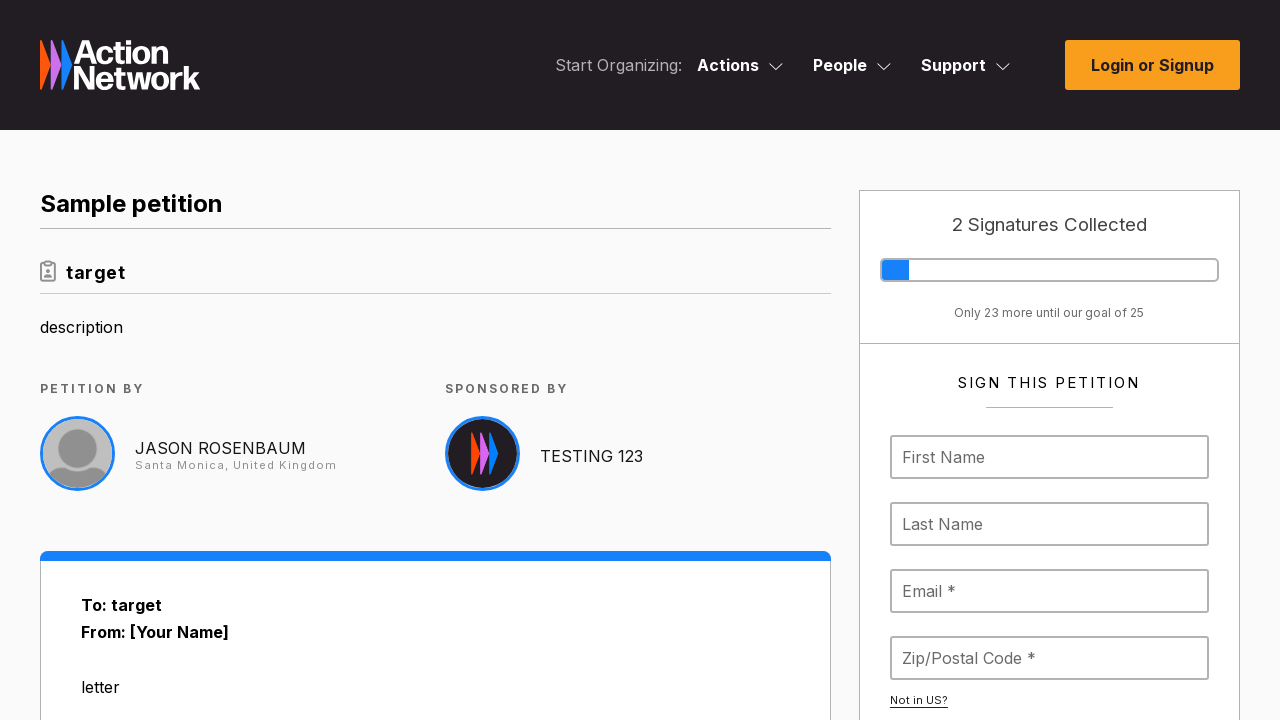

Filled email field with 'john.smith847@example.com' on #form-email
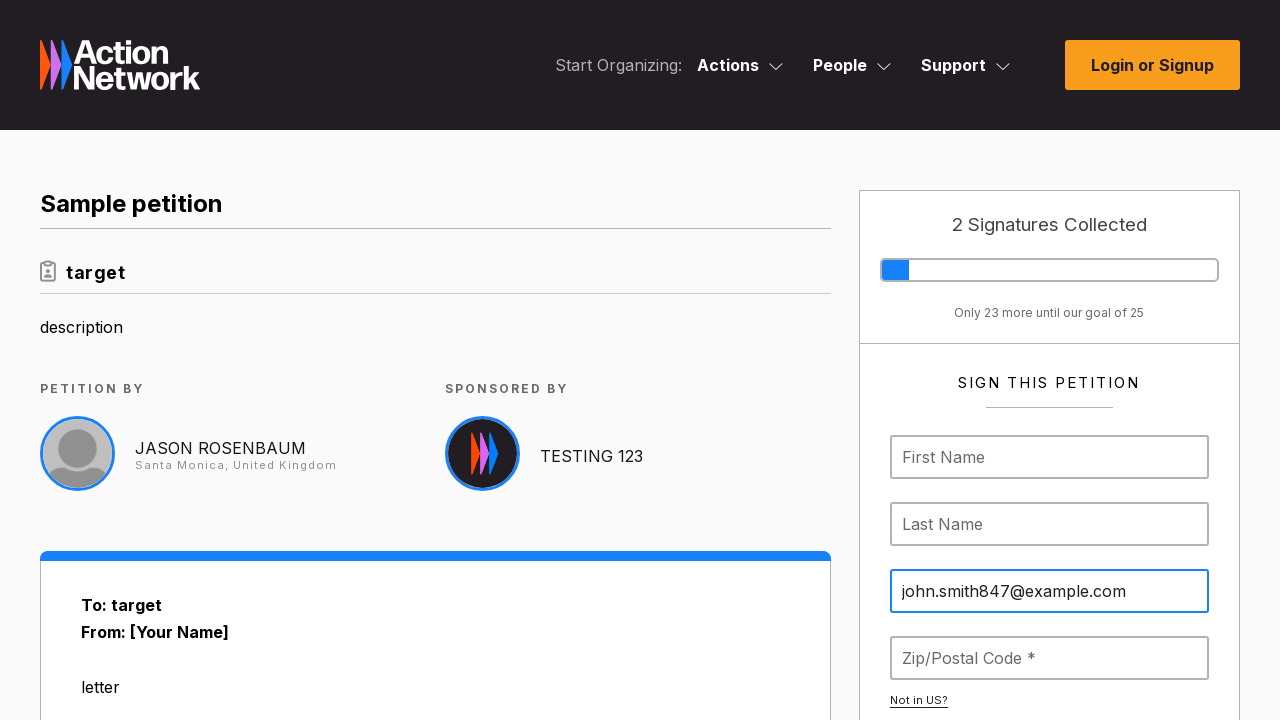

Filled first name field with 'John' on #form-first_name
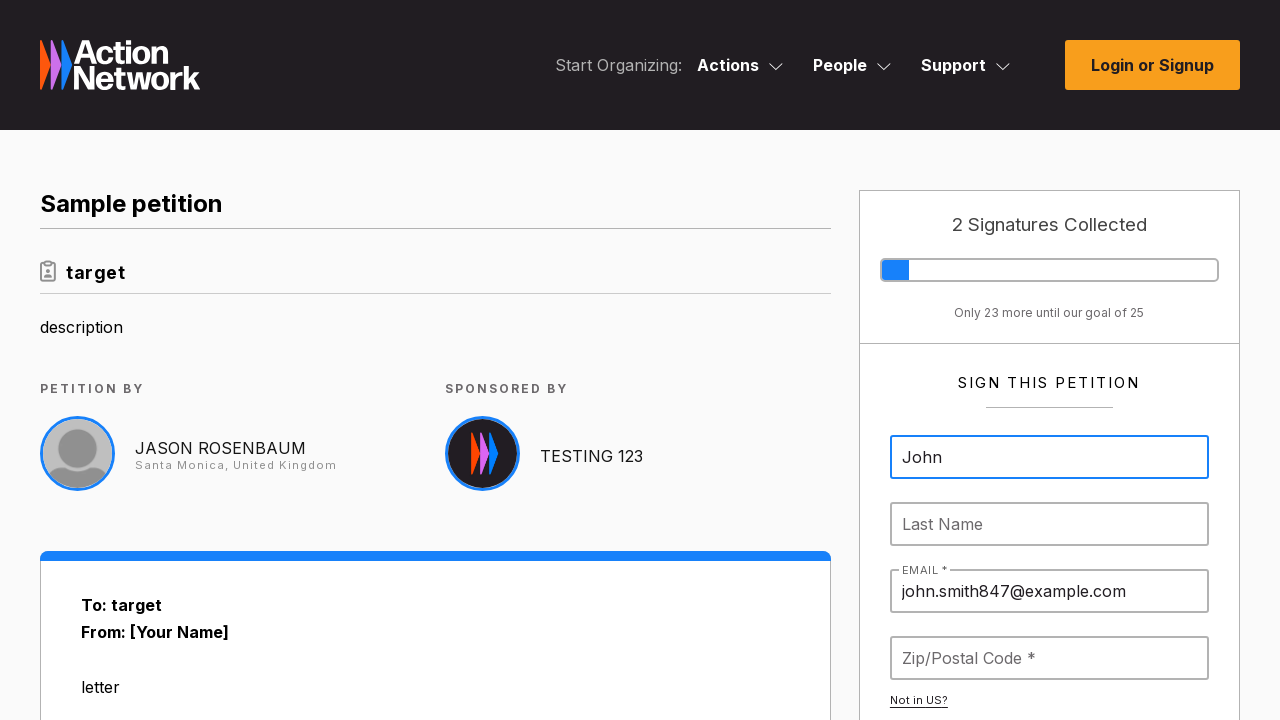

Filled last name field with 'Smith' on #form-last_name
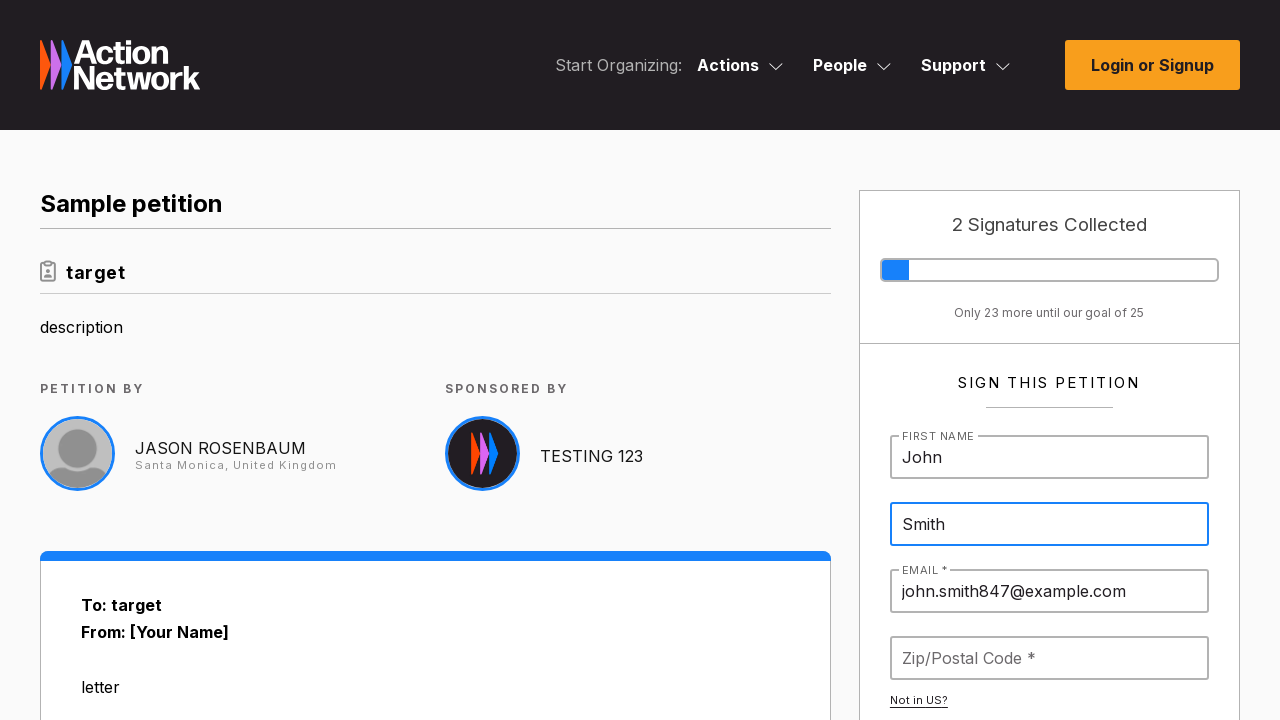

Filled zip code field with '90210' on #form-zip_code
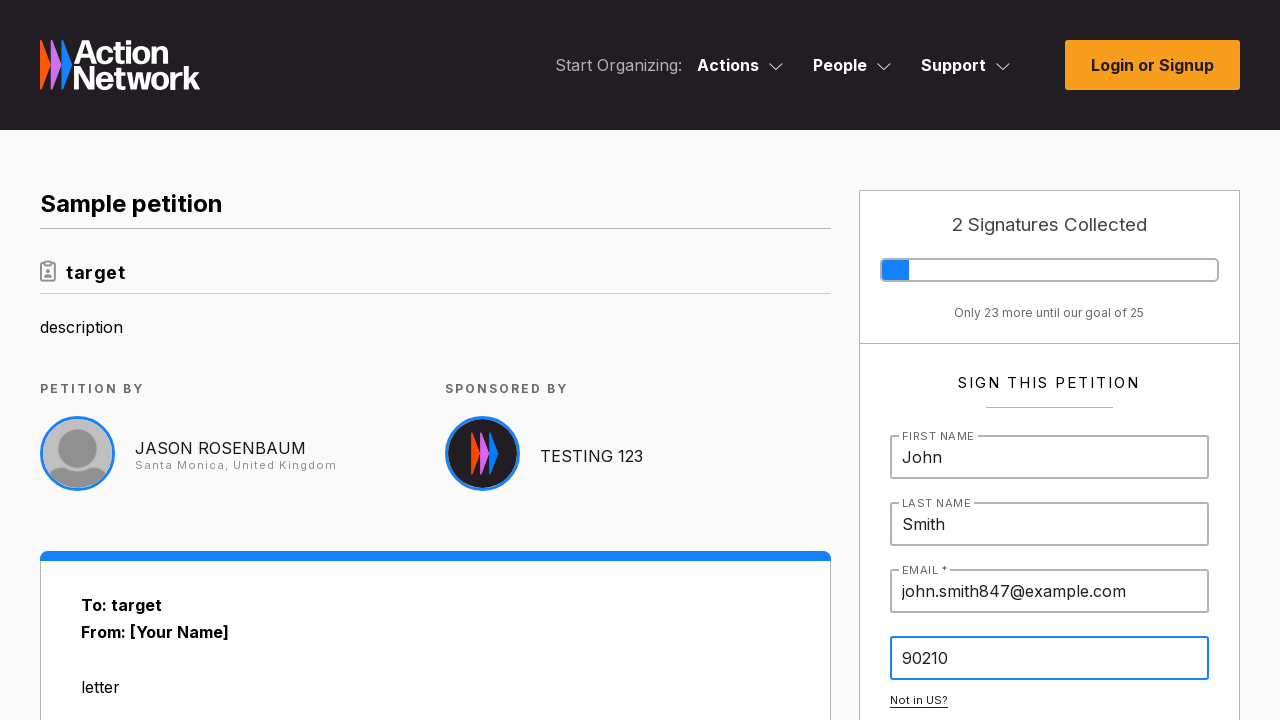

Waited 1.5 seconds to simulate human behavior
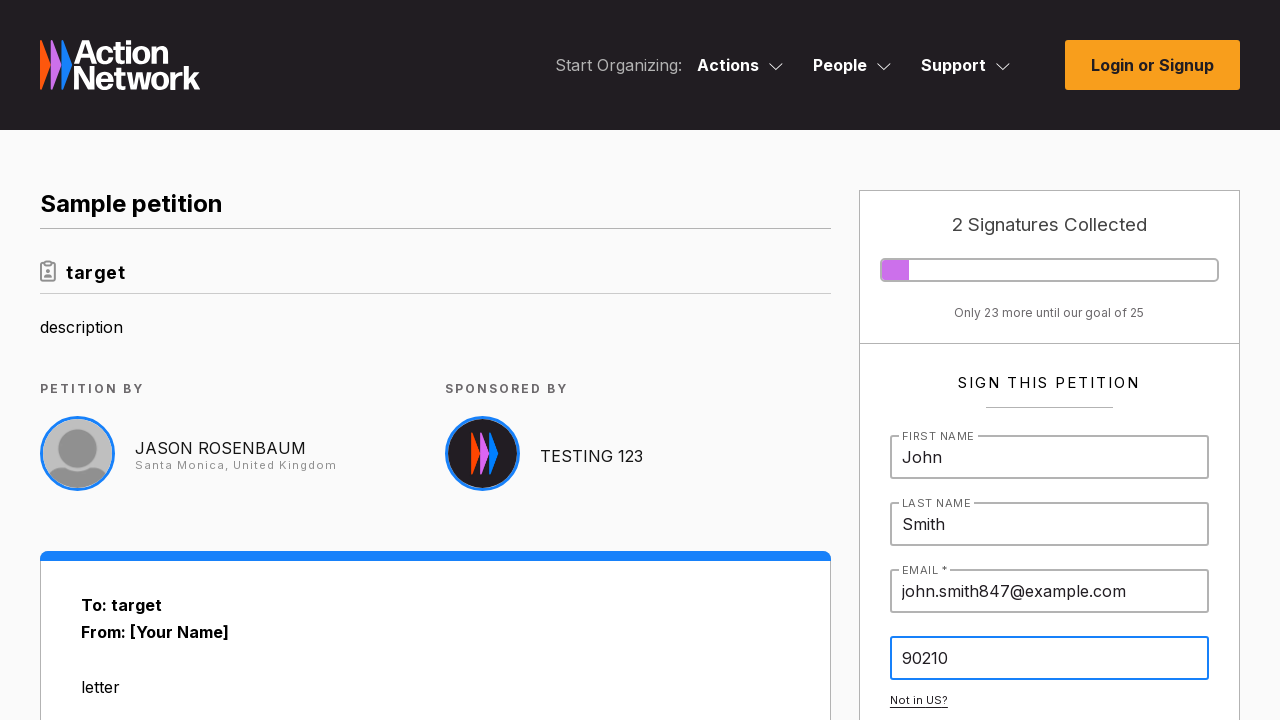

Clicked submit button to submit petition form at (1049, 360) on [type=submit]
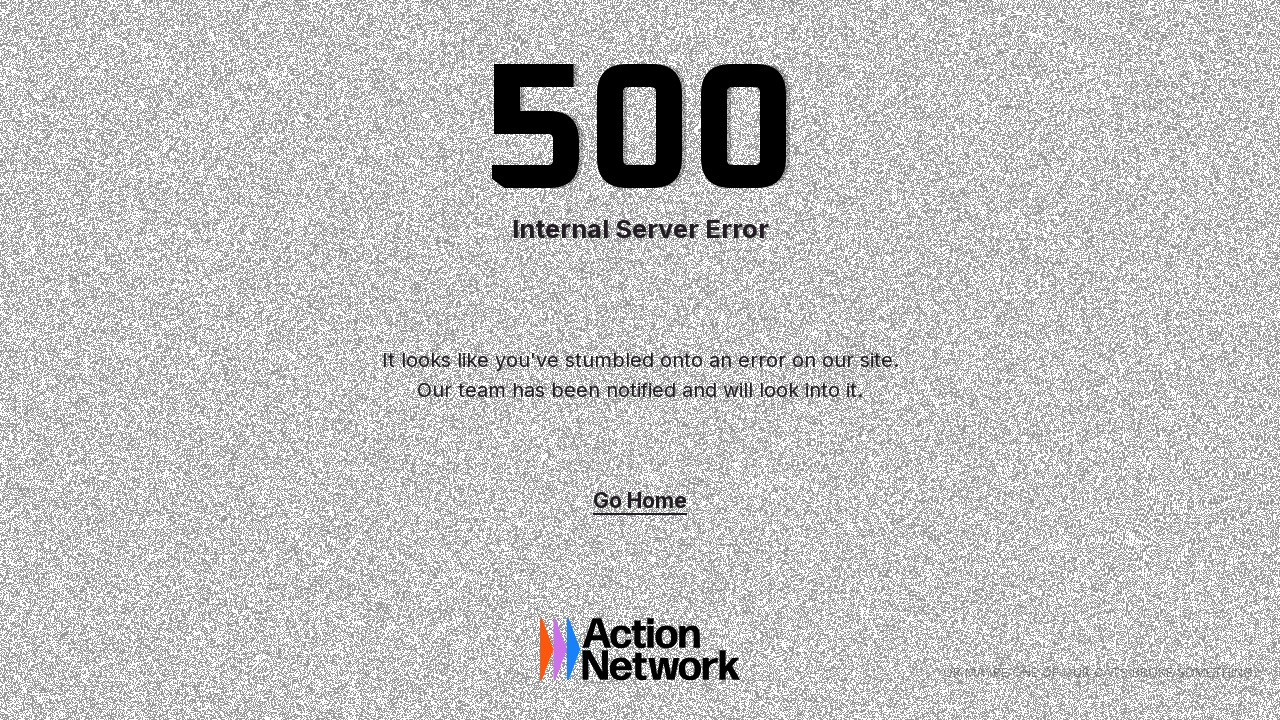

Waited 2 seconds for form submission to process
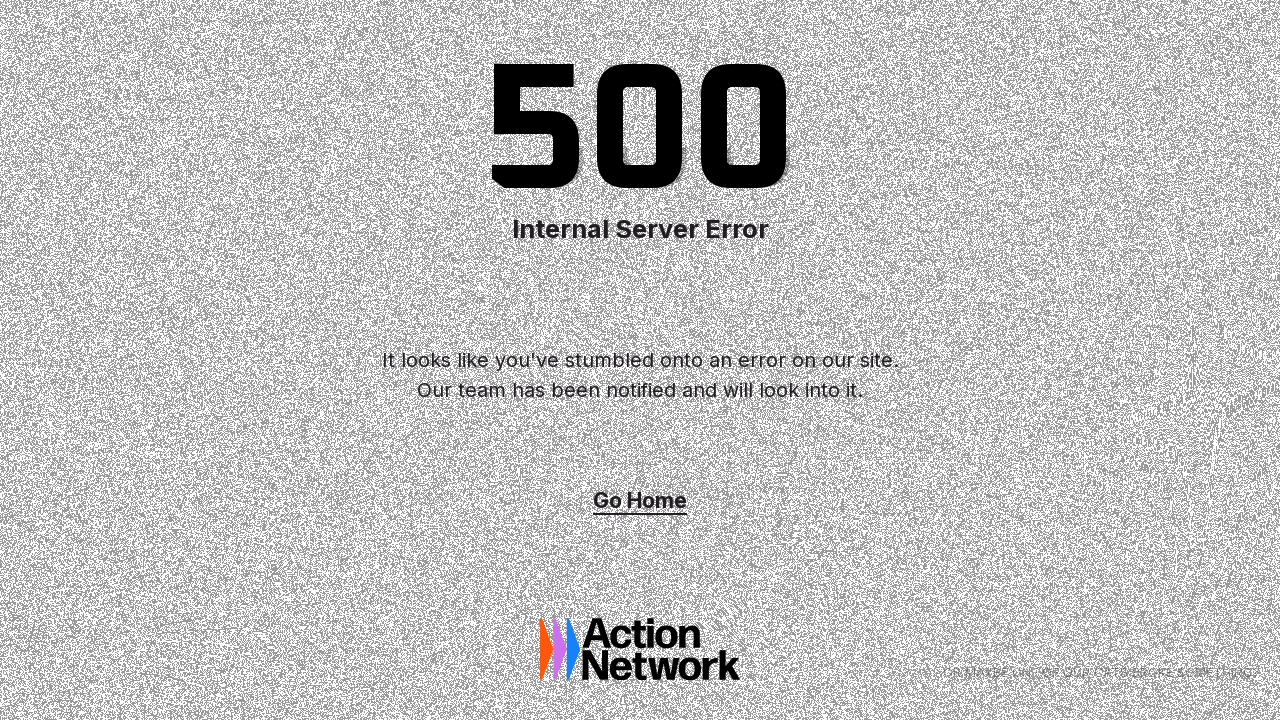

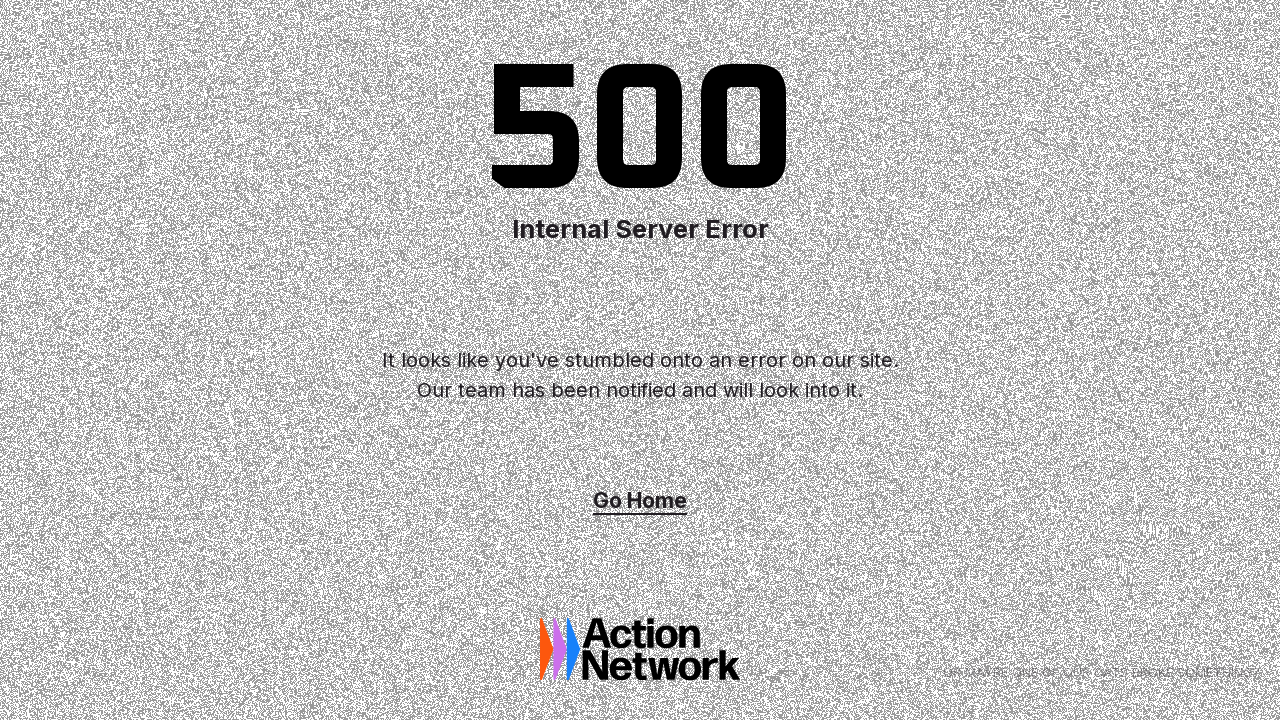